Tests window handling by opening Google signup page, clicking the Help link to open a new window, then switching back to the main window

Starting URL: http://accounts.google.com/signup

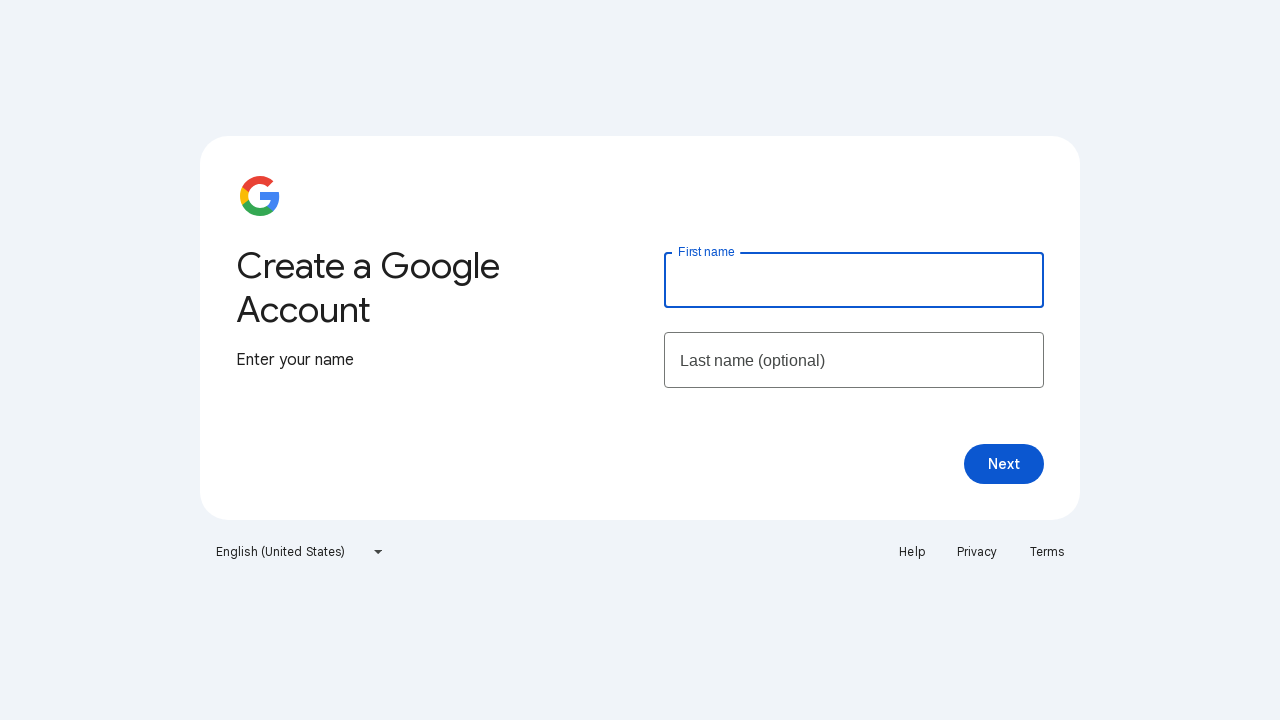

Navigated to Google signup page
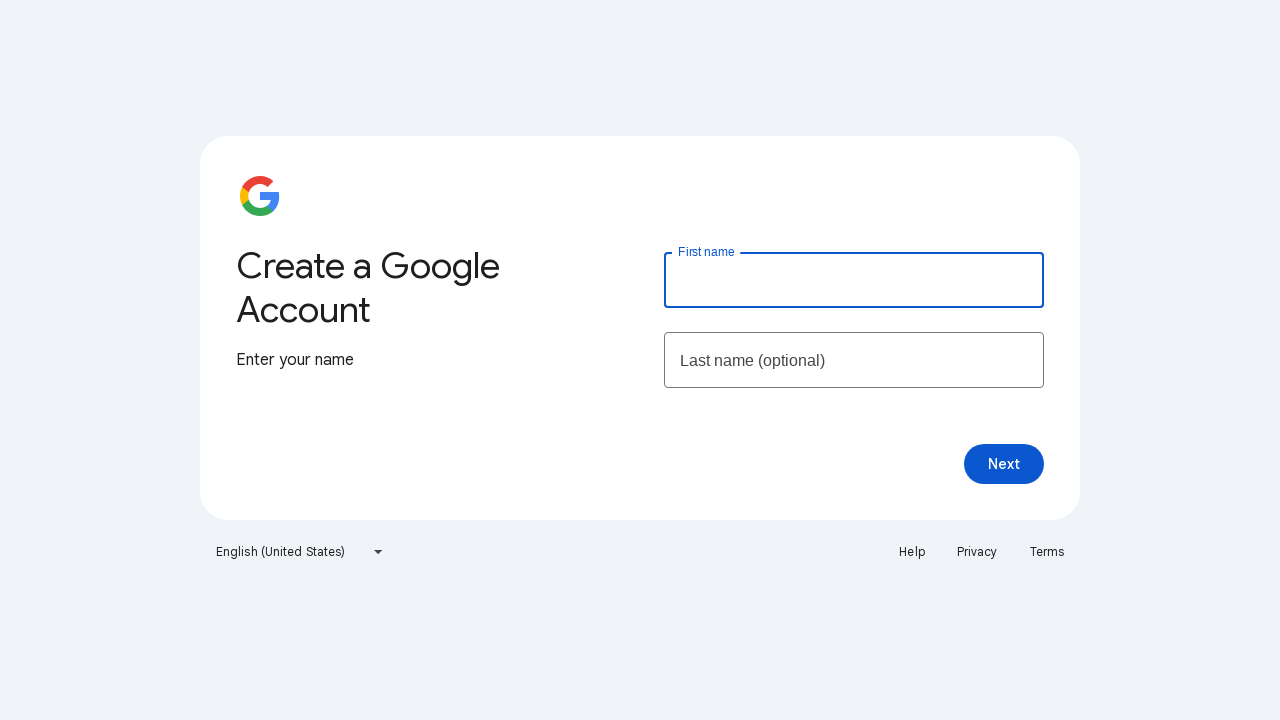

Clicked Help link to open new window at (912, 552) on a:text('Help')
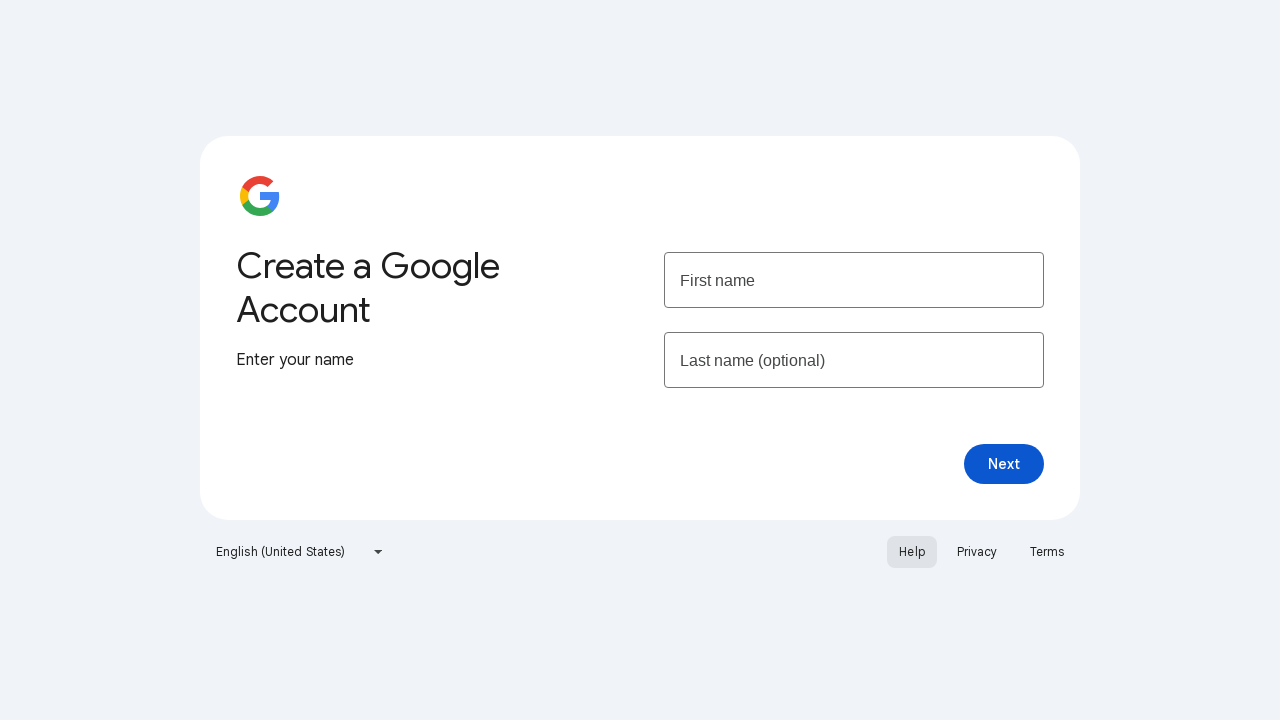

New window opened and captured
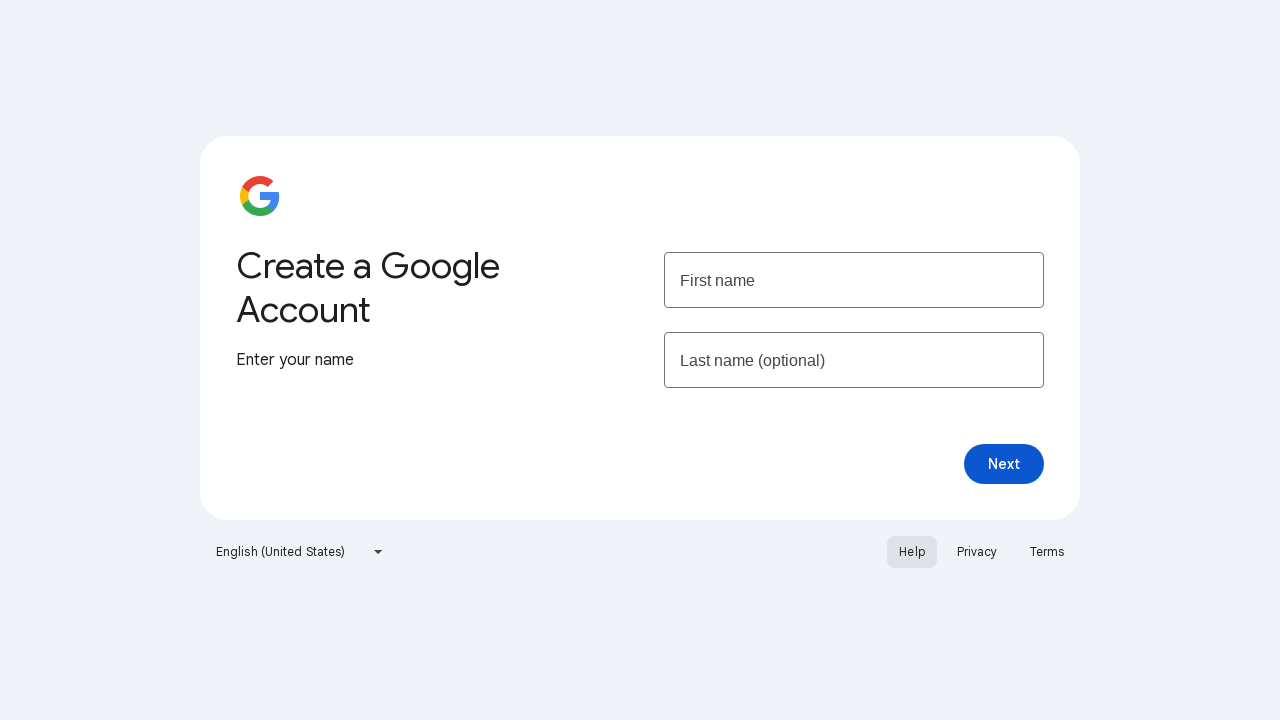

Switched back to main window
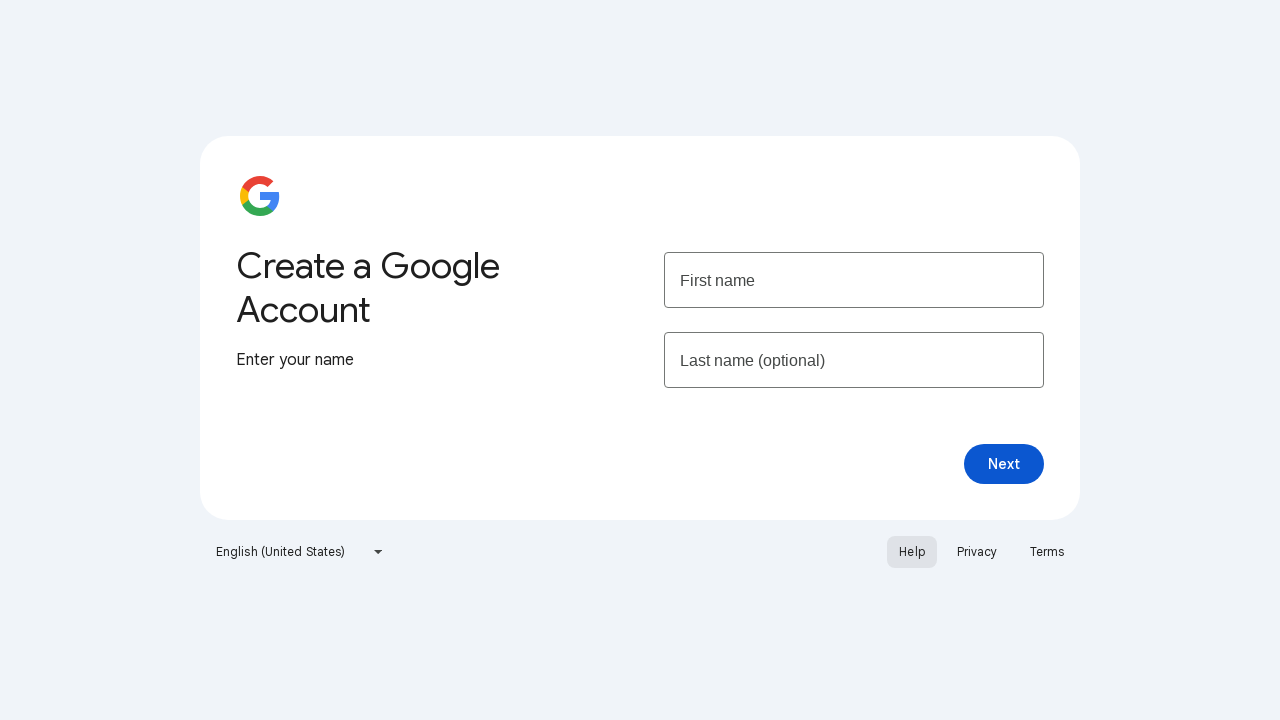

Closed the help window
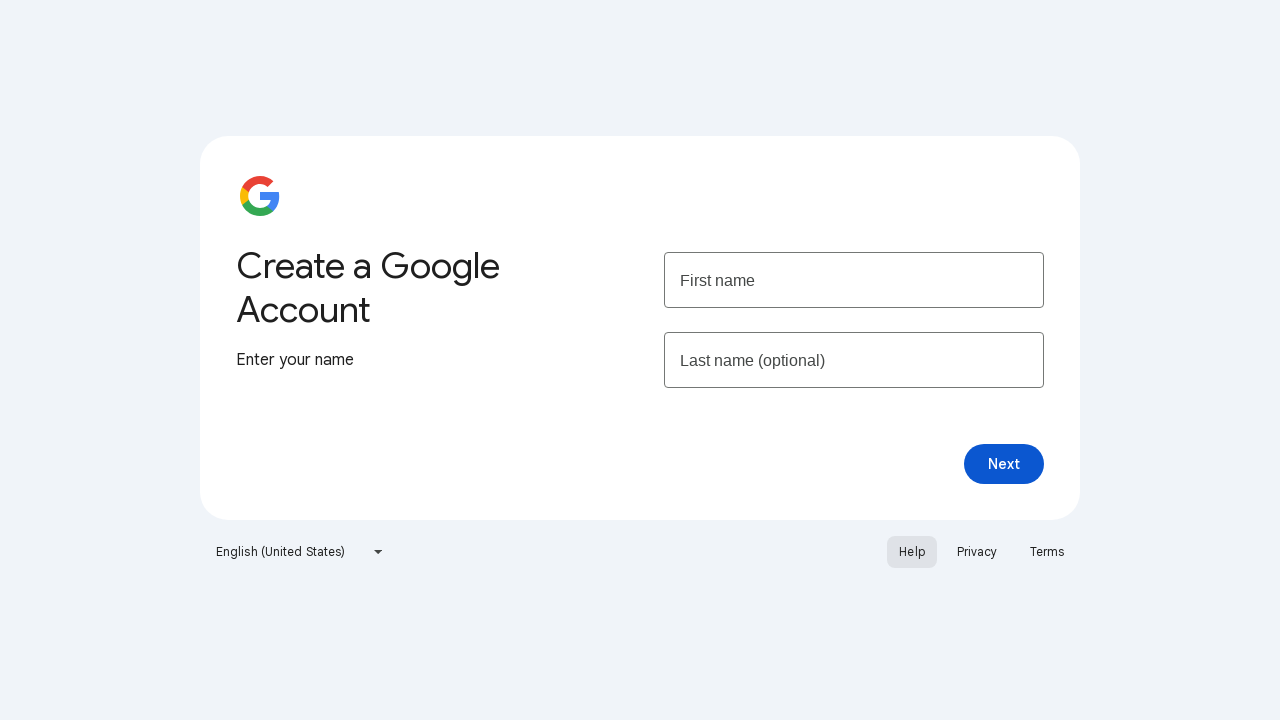

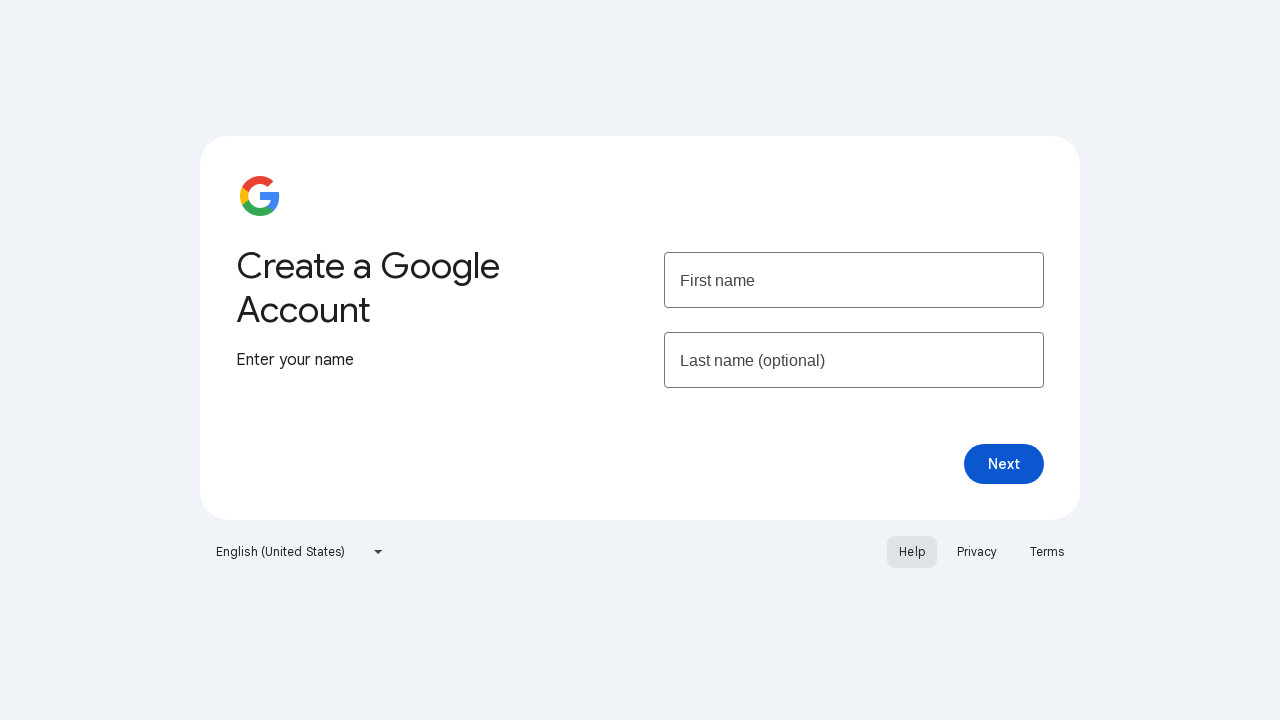